Tests registration form validation by submitting empty form and checking error messages for all required fields

Starting URL: https://alada.vn/tai-khoan/dang-ky.html

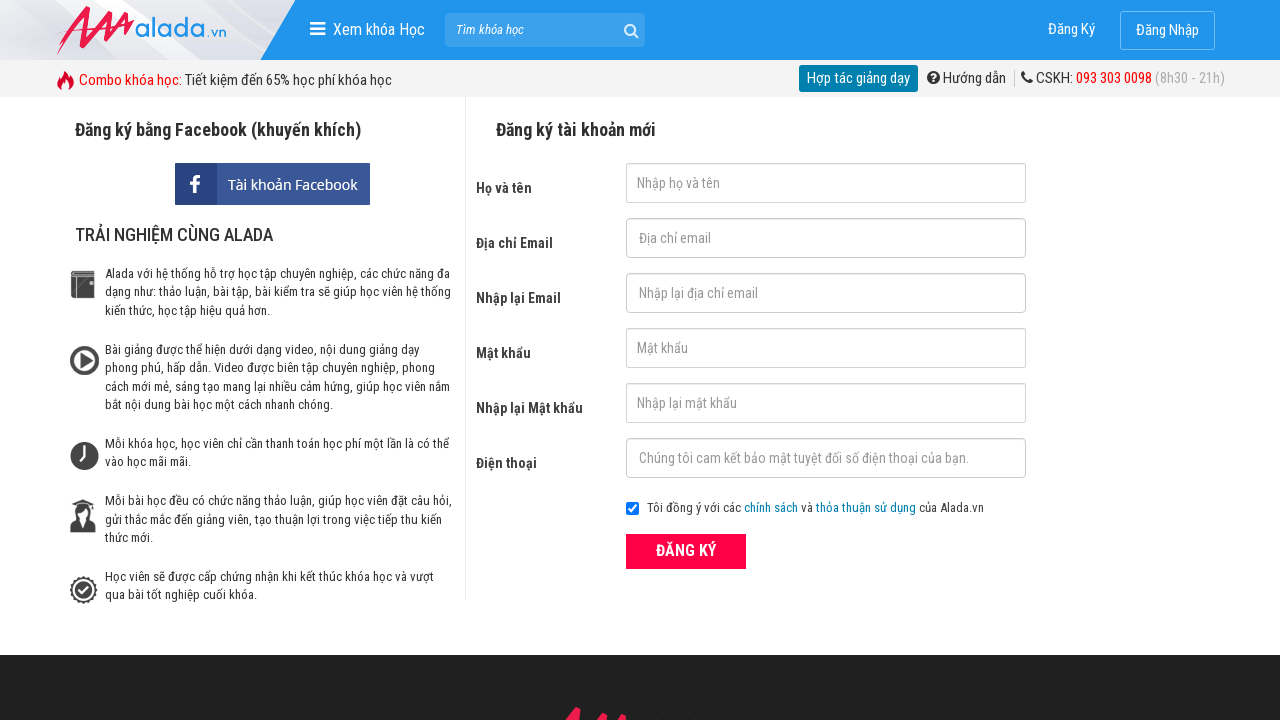

Clicked submit button without filling any required fields at (686, 551) on xpath=//form[@id='frmLogin']//button
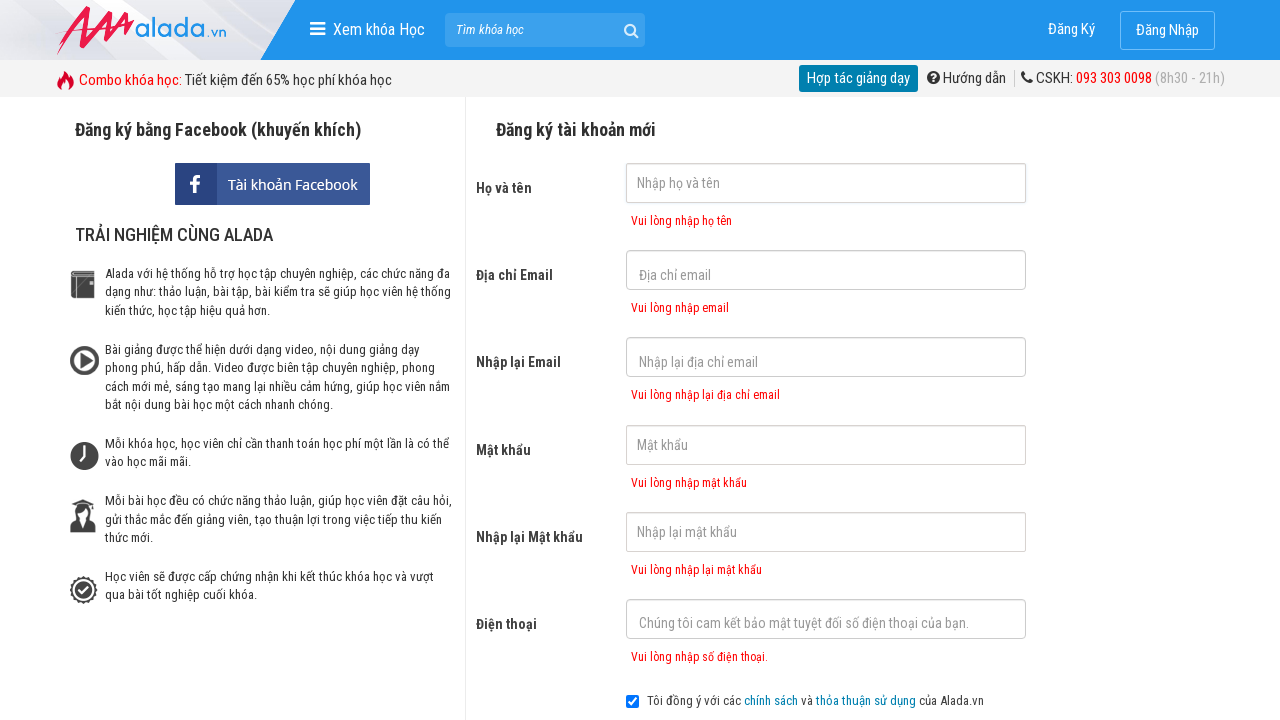

Error message for first name field appeared
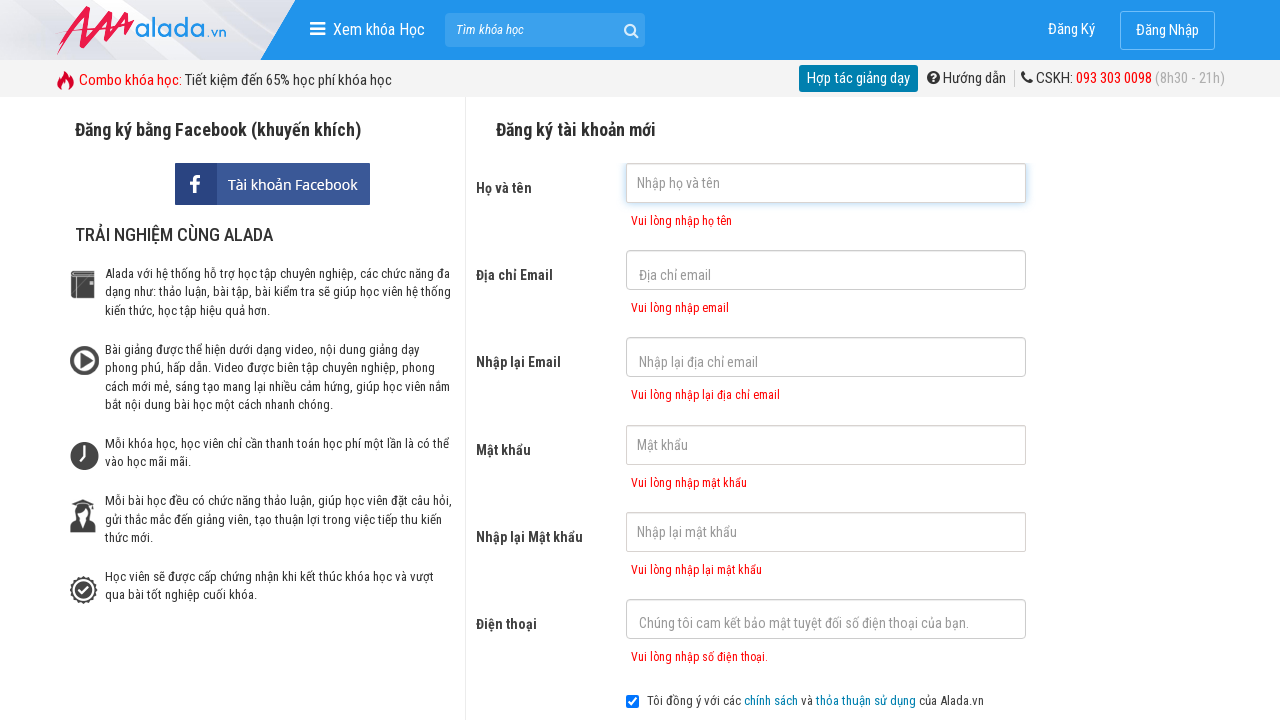

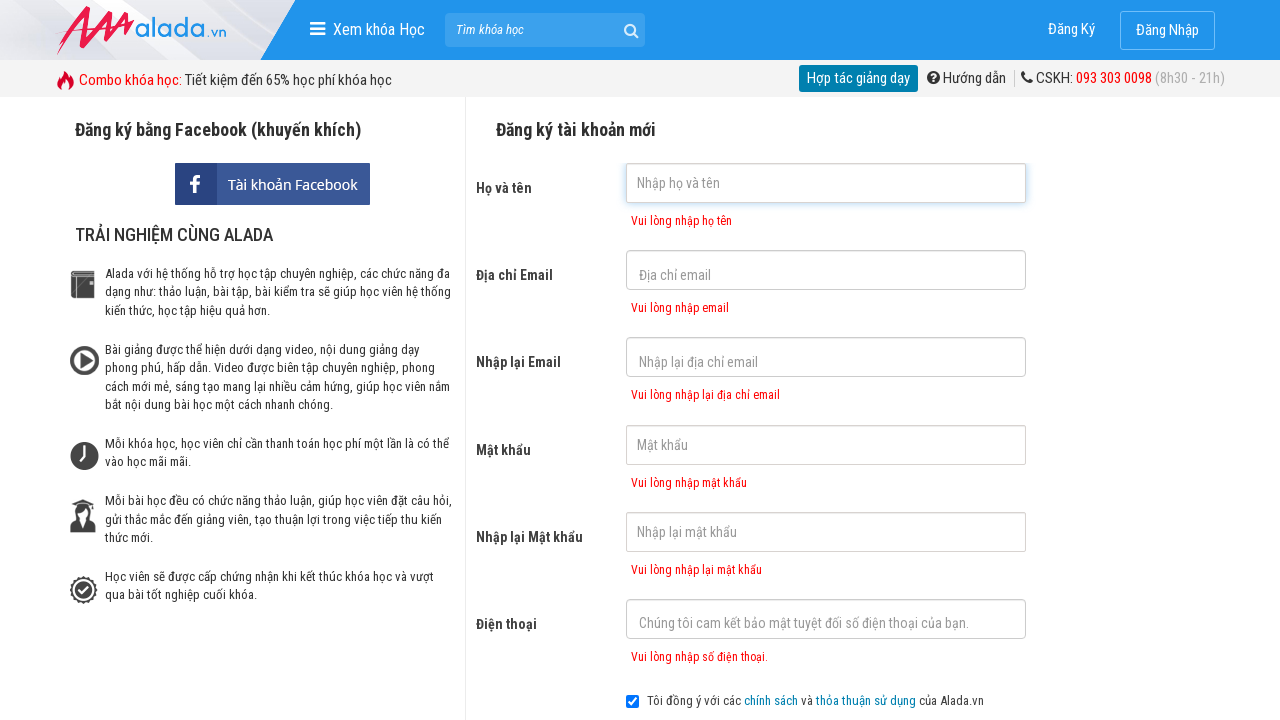